Tests the Strat Roulette website by selecting a map (dust2), clicking the T Strat button, and verifying that a strategy title and description are displayed.

Starting URL: https://strat-roulette.github.io

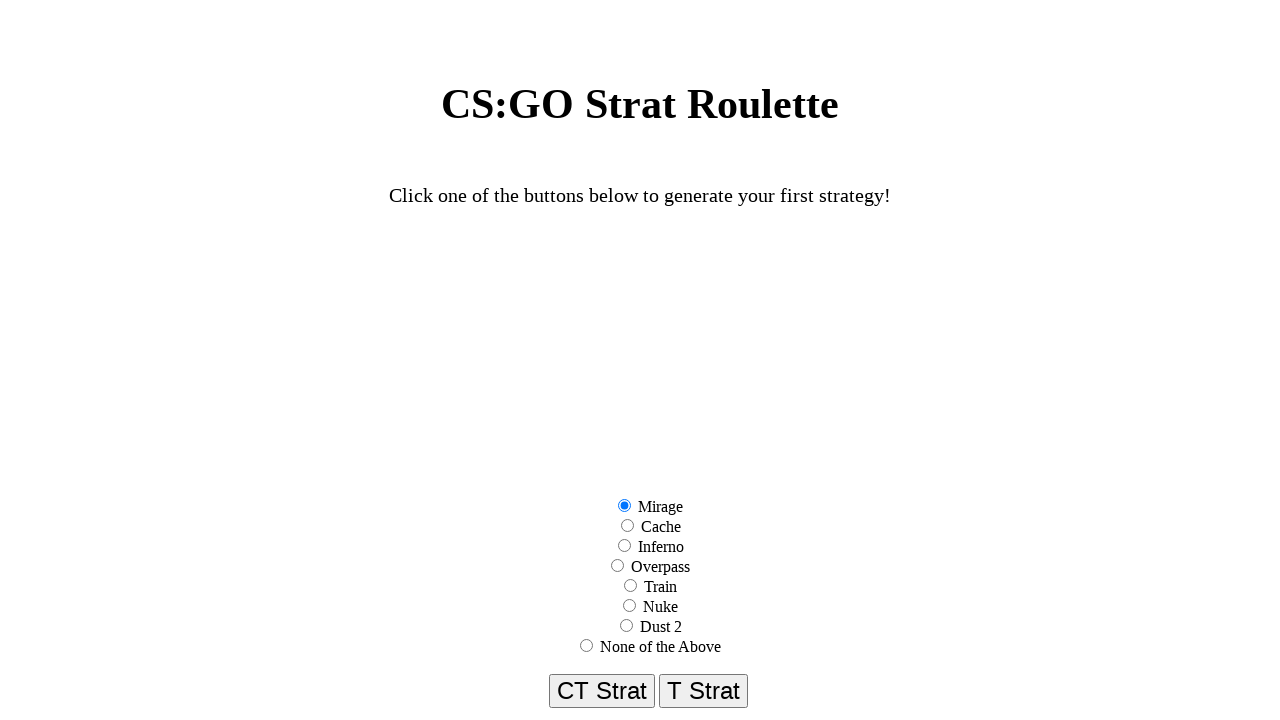

Selected dust2 map option at (626, 626) on input[value='dust2']
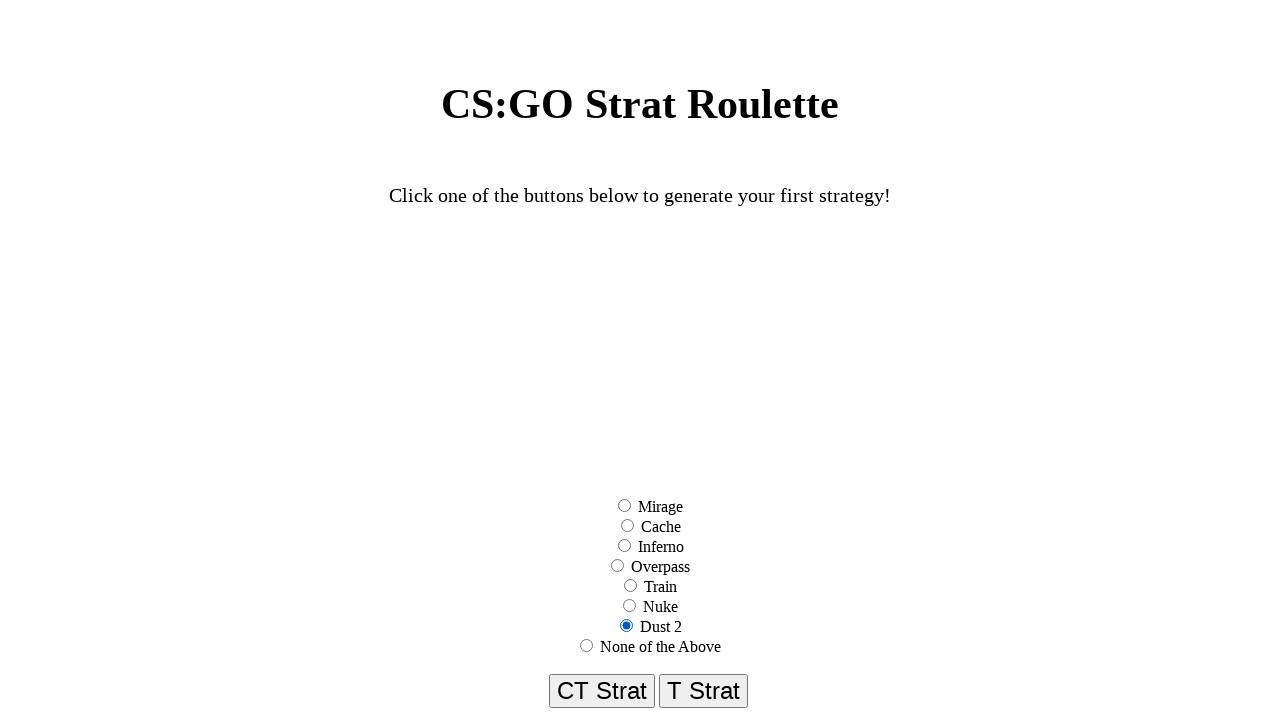

Clicked T Strat button to generate terrorist strategy at (703, 691) on xpath=//button[text()='T Strat']
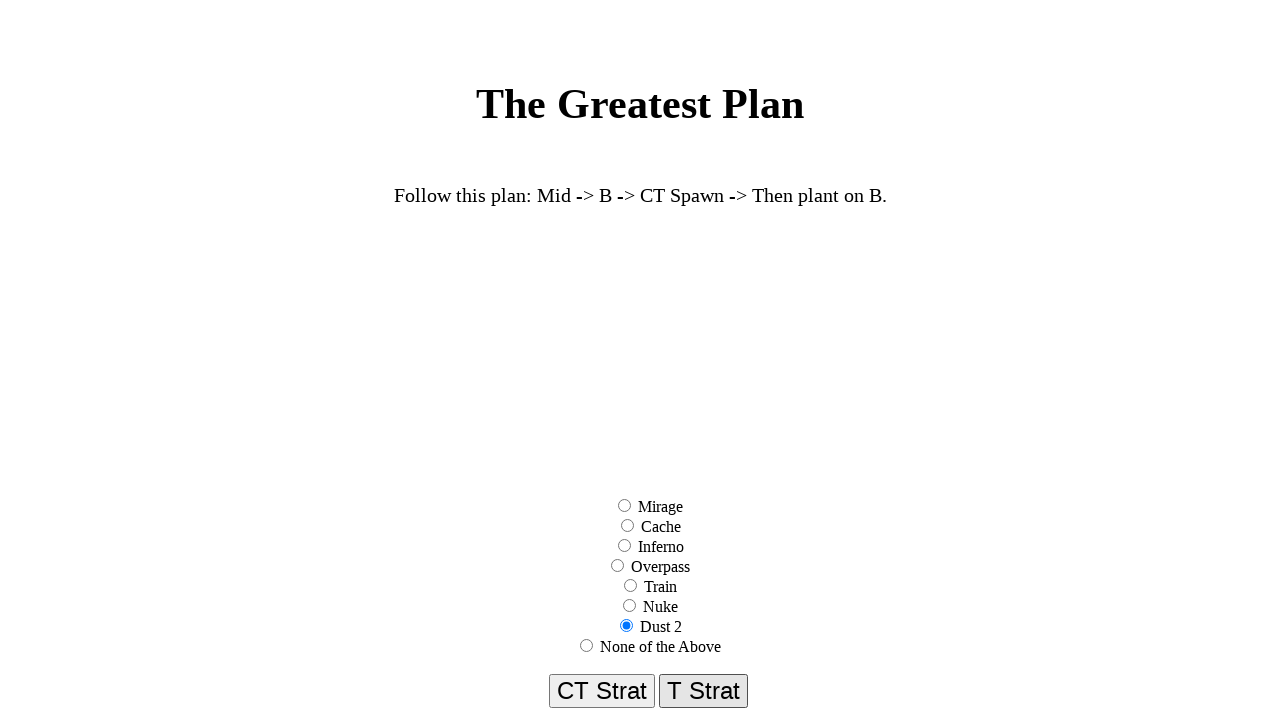

Strategy title element loaded
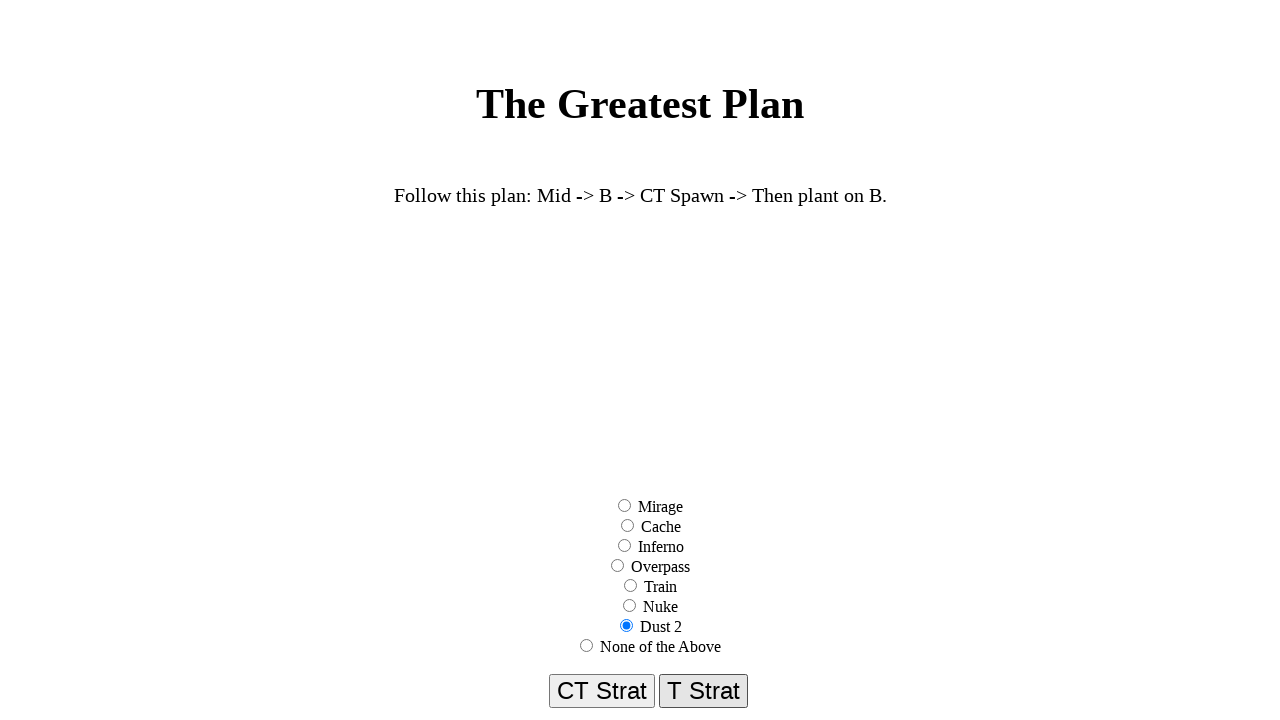

Strategy description element loaded
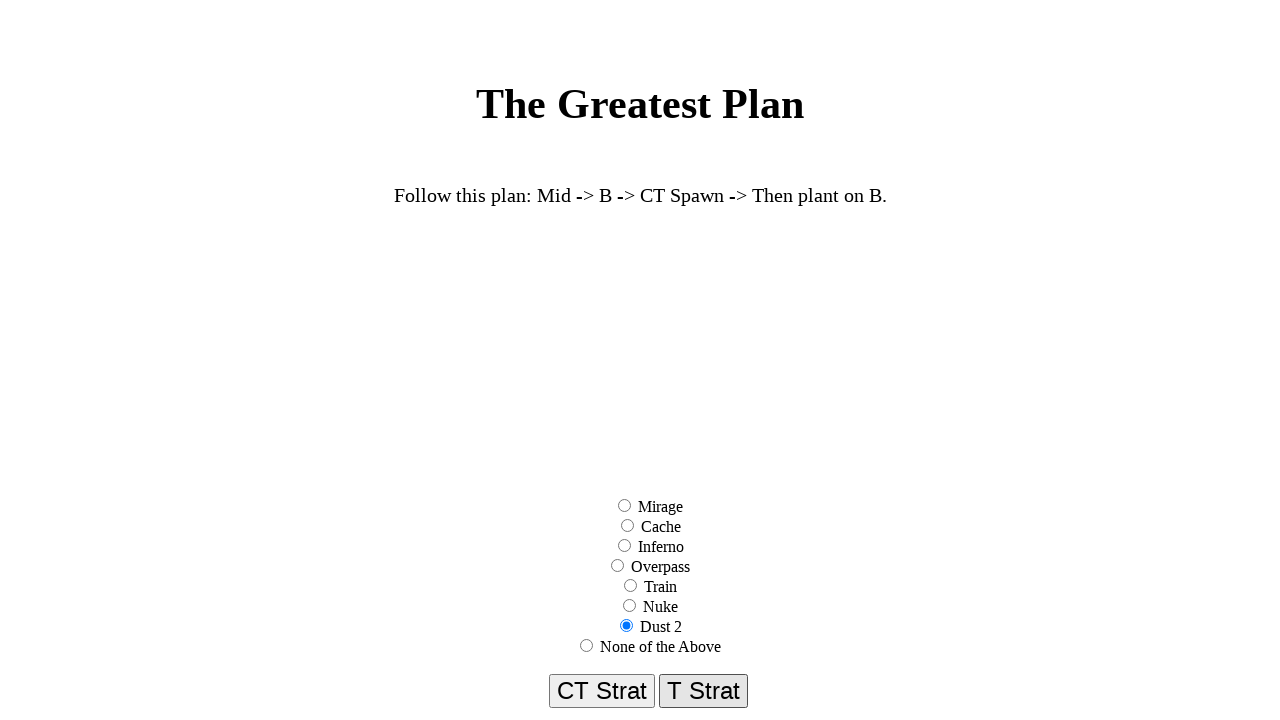

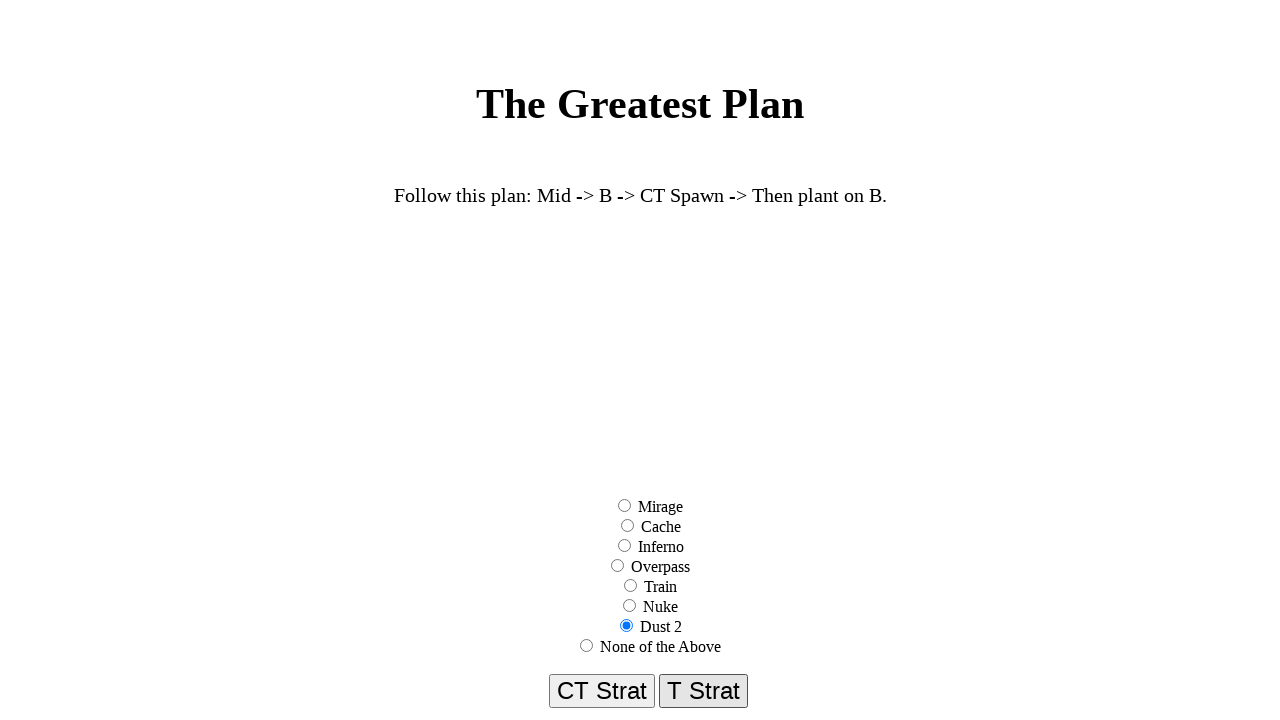